Tests an explicit wait scenario where the script waits for a price to change to $100, clicks a book button, calculates a mathematical answer based on a displayed value, and submits the solution

Starting URL: http://suninjuly.github.io/explicit_wait2.html

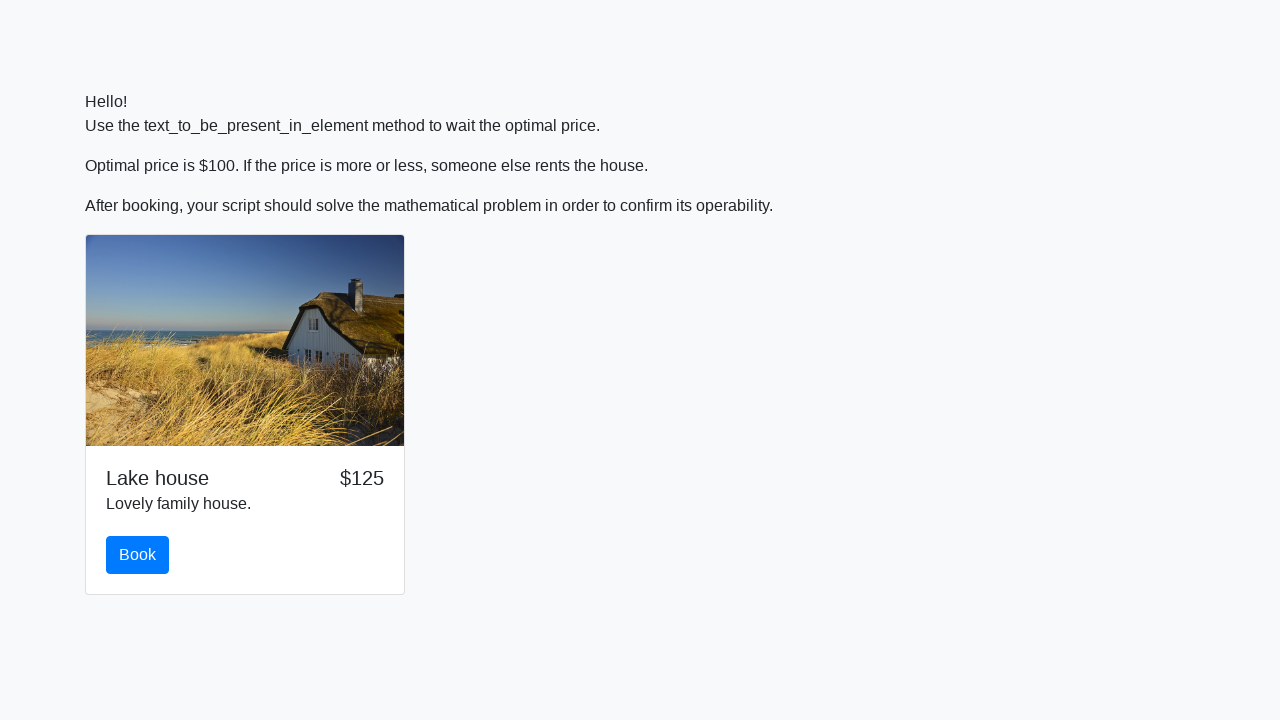

Waited for price to change to $100
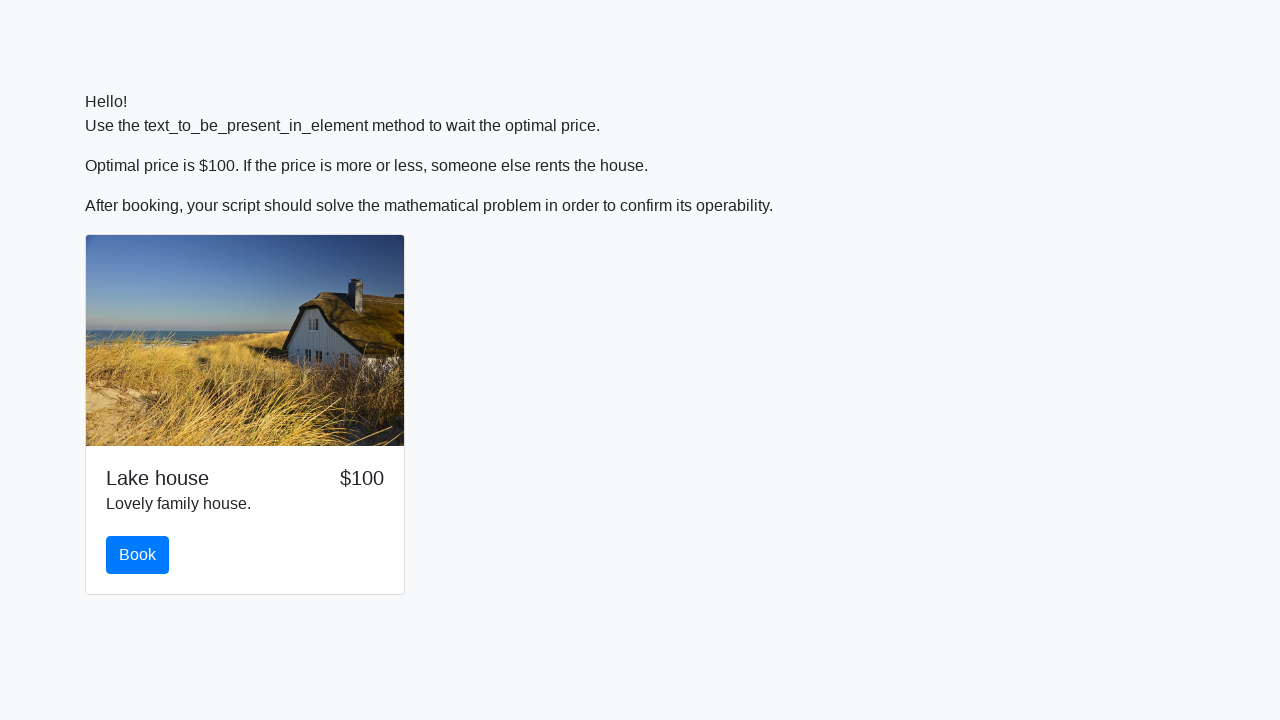

Clicked the book button at (138, 555) on #book
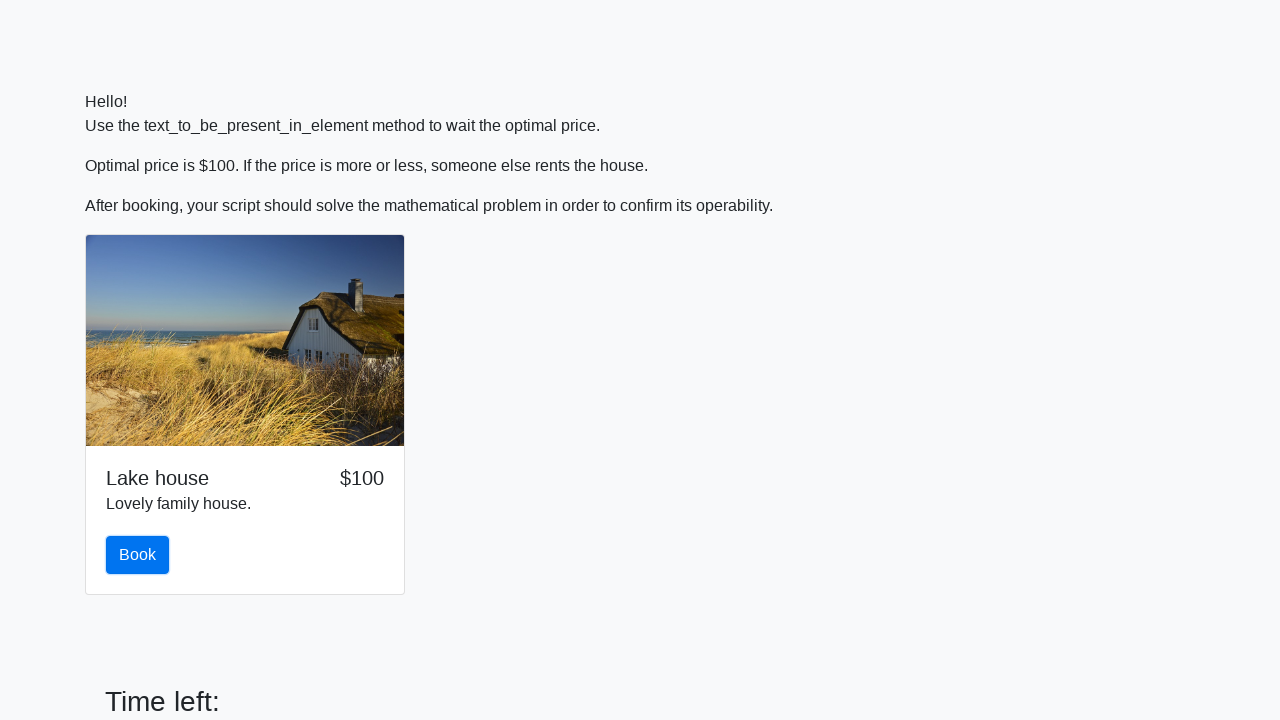

Retrieved input value for calculation: 386
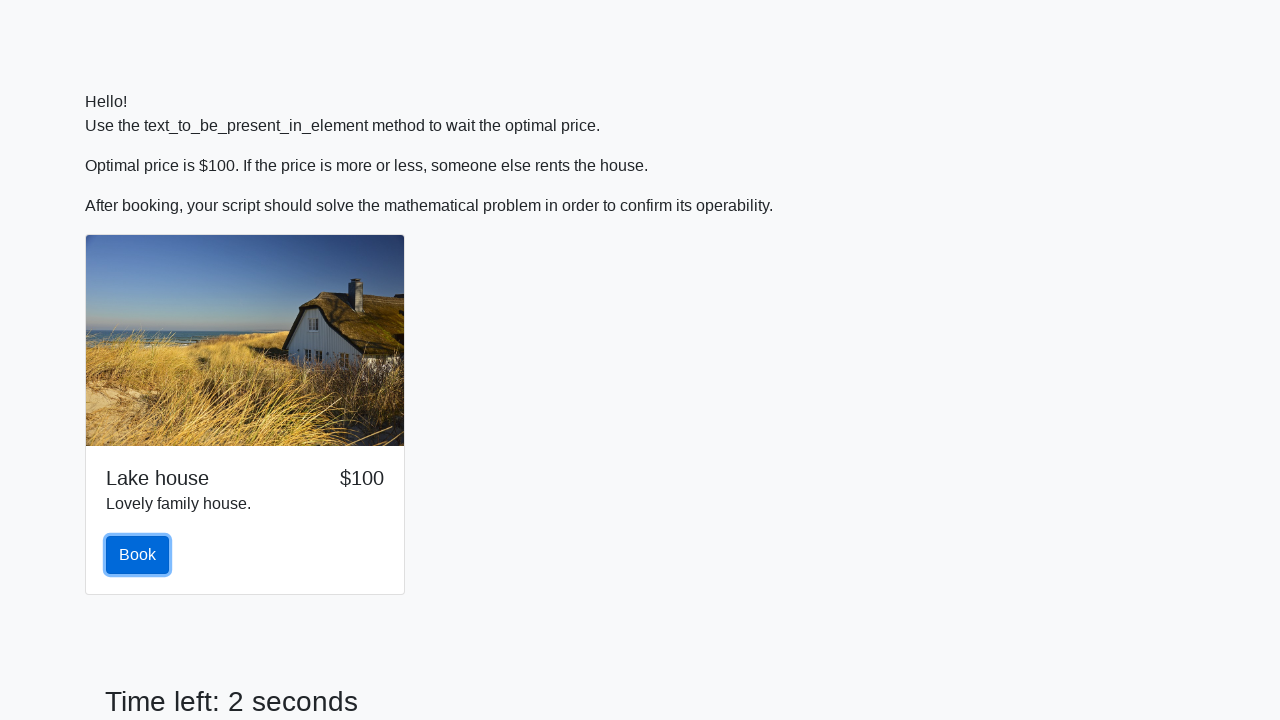

Calculated mathematical answer using formula: 1.5785911762351026
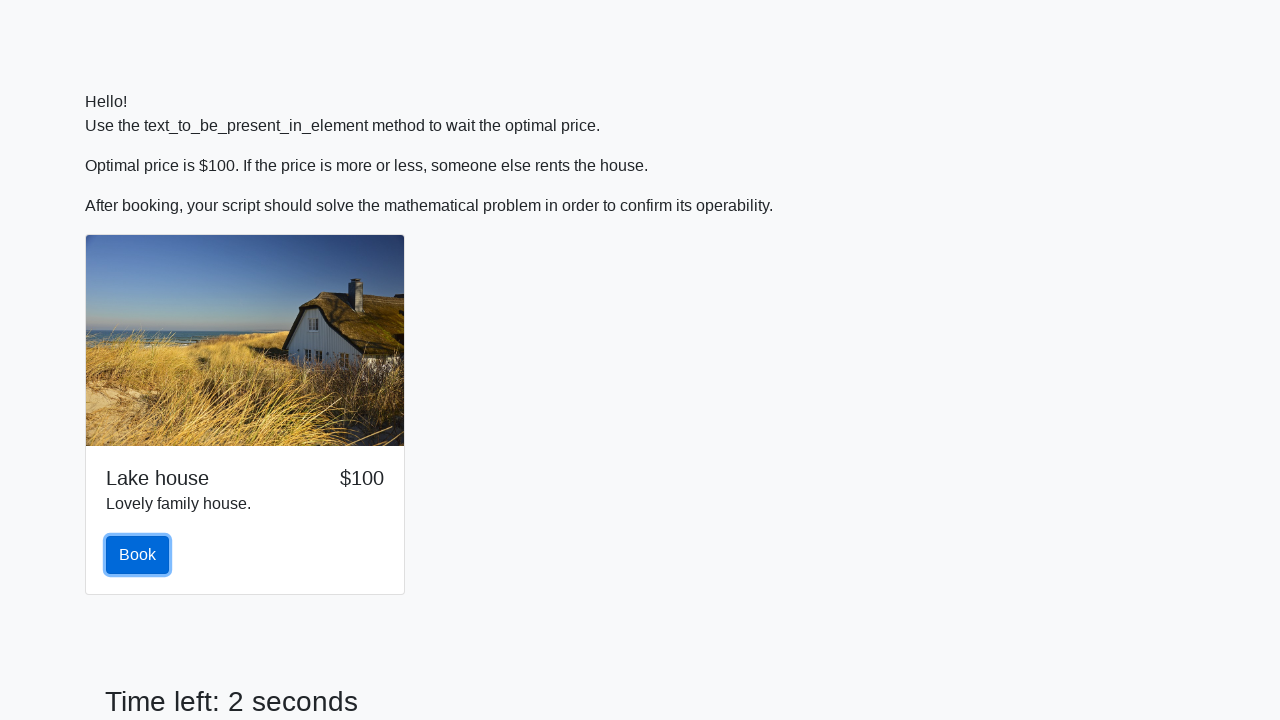

Filled answer field with calculated value: 1.5785911762351026 on #answer
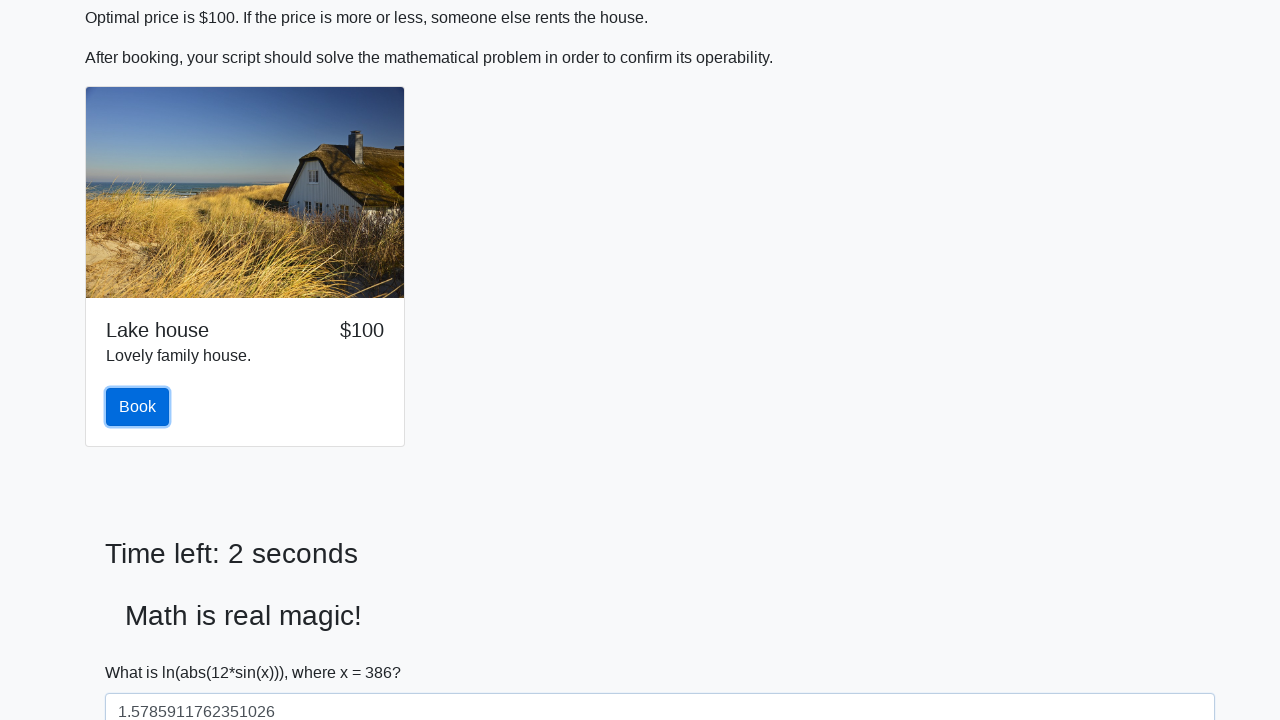

Clicked the solve button to submit the solution at (143, 651) on #solve
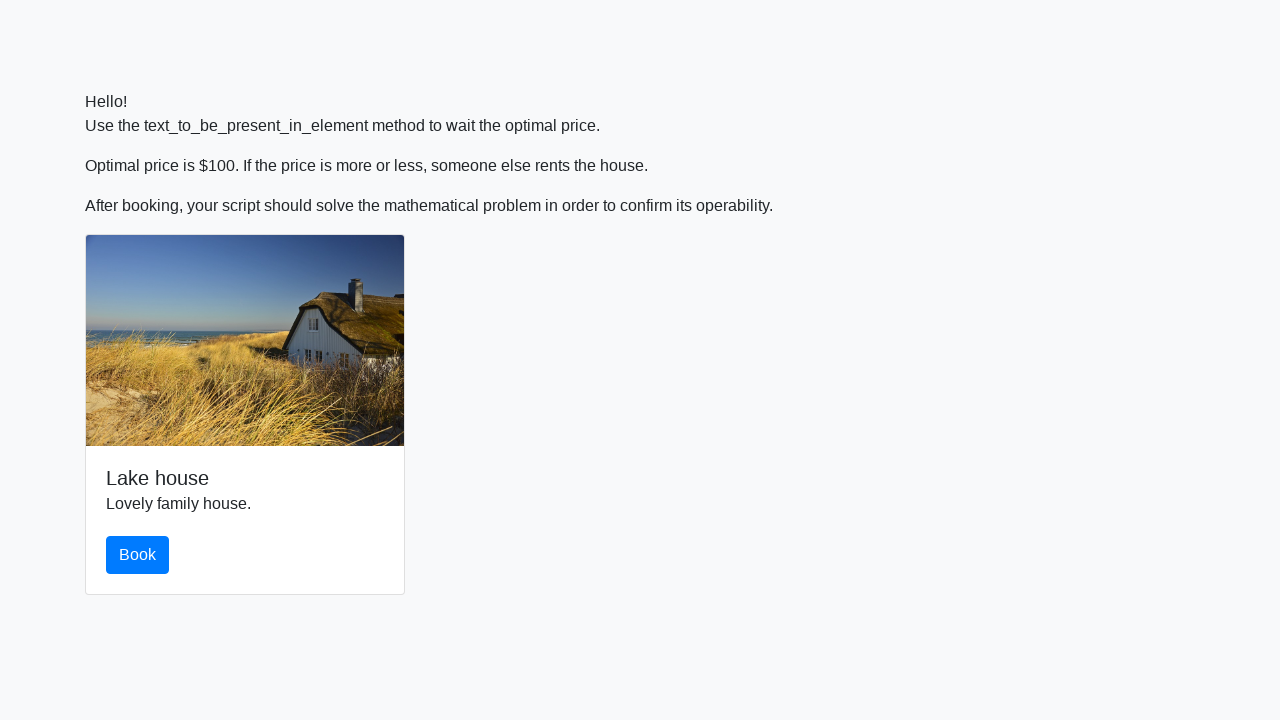

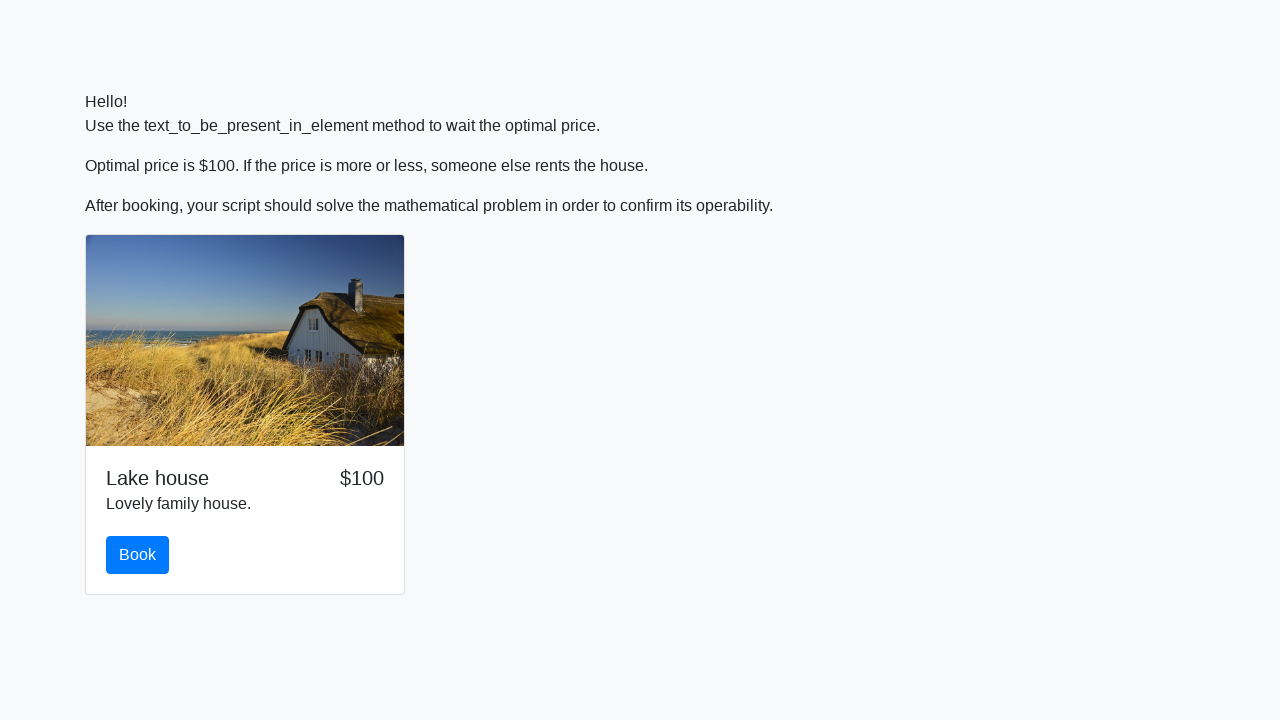